Tests handling of different browser dialog types (alert, confirm, prompt) by clicking buttons that trigger each dialog type and responding appropriately - accepting alerts, dismissing confirms, and entering text for prompts.

Starting URL: https://techglobal-training.com/frontend

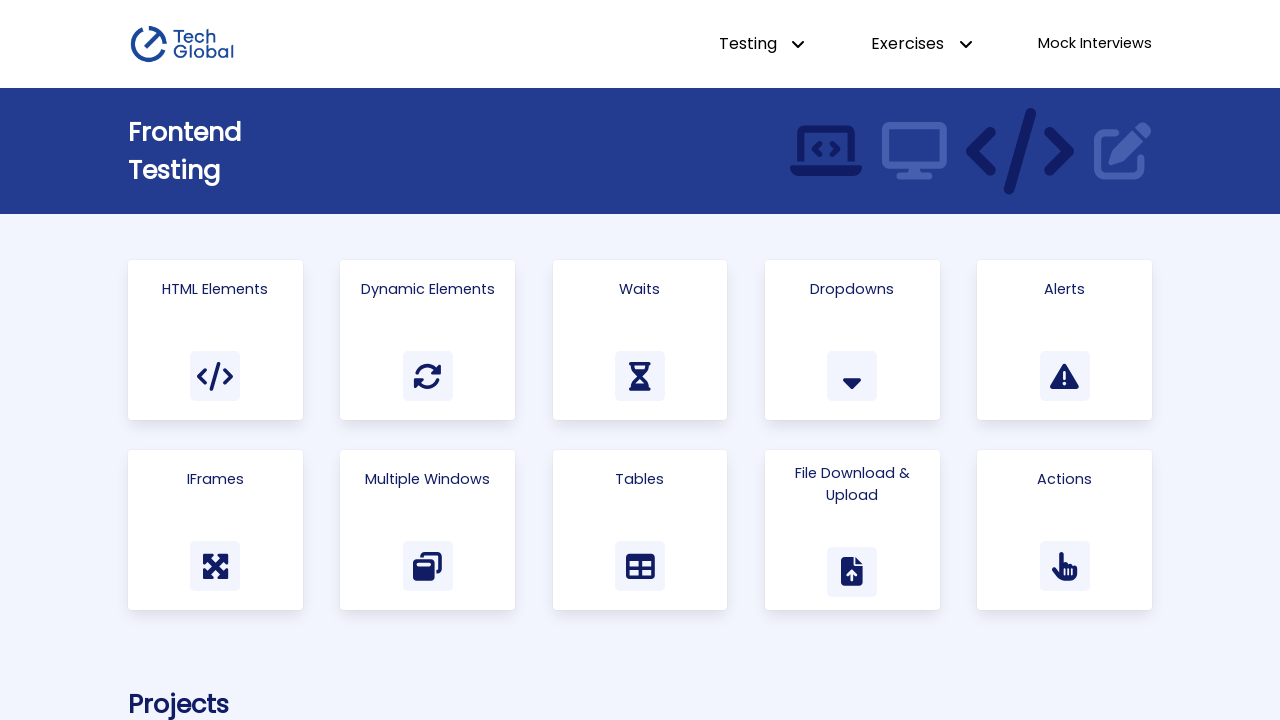

Set up dialog handler for alert, confirm, and prompt dialogs
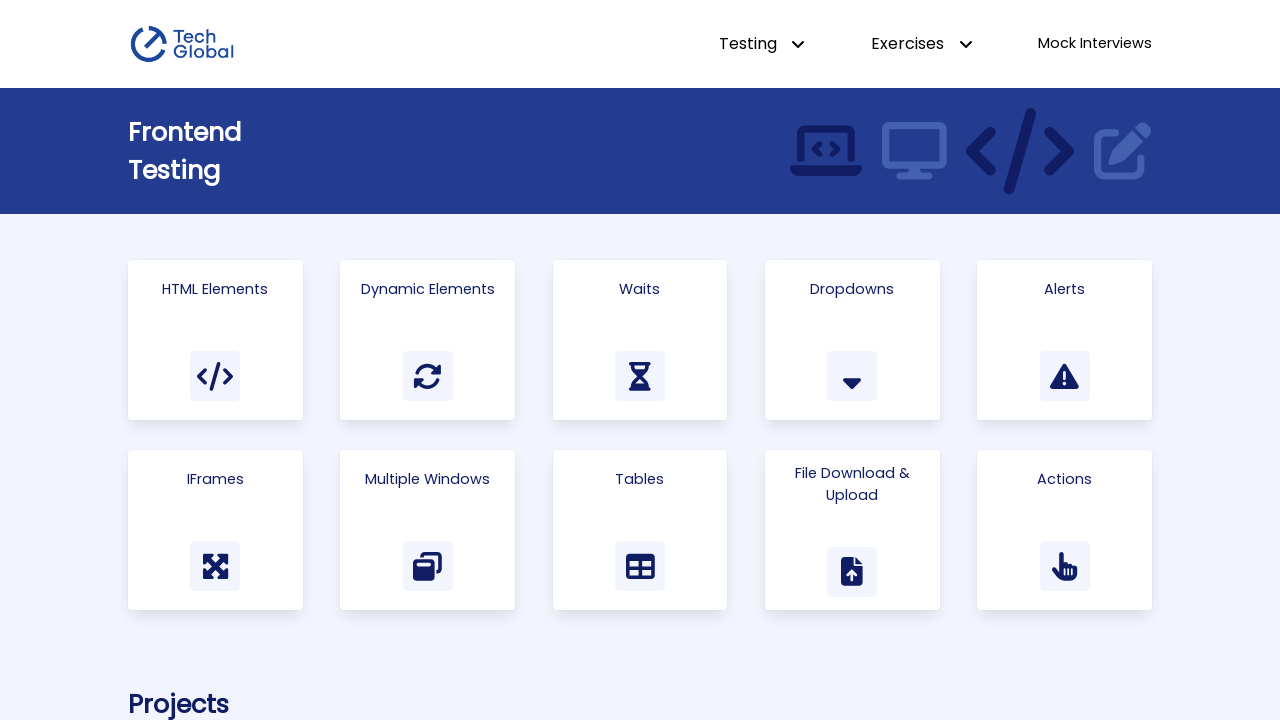

Clicked Alerts link to navigate to alerts page at (1065, 340) on a:has-text('Alerts')
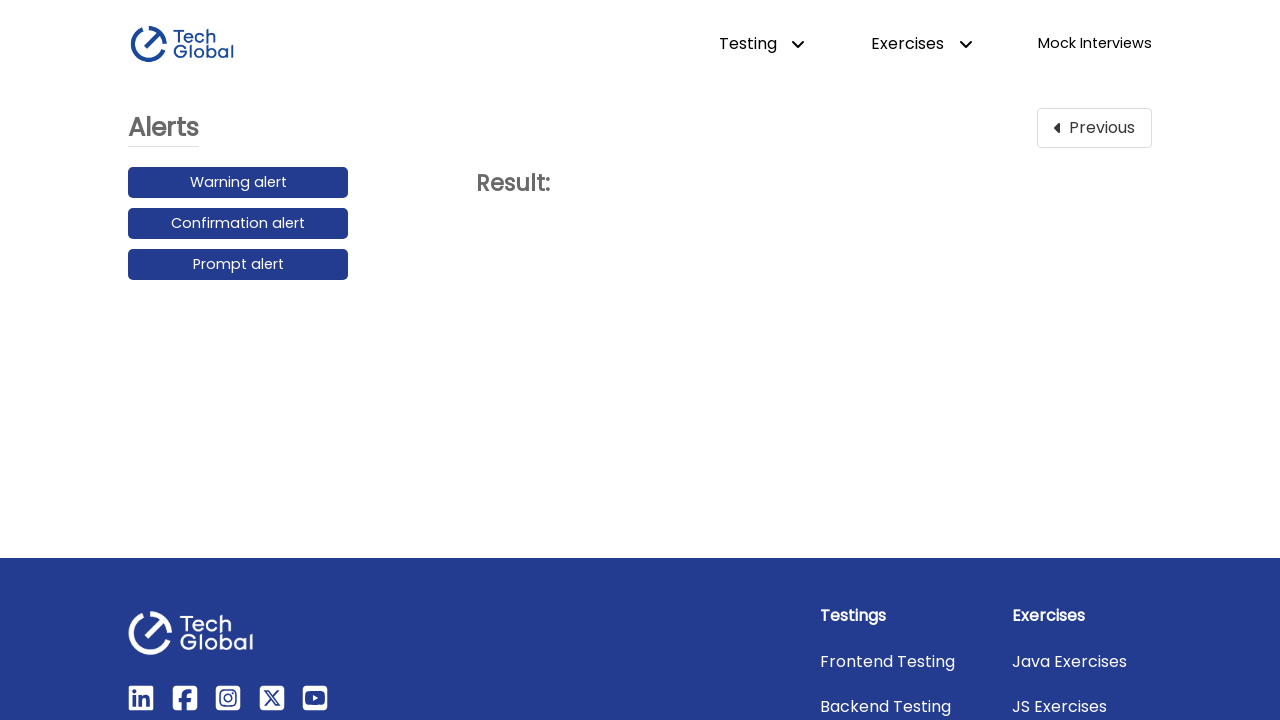

Waited for alerts page to fully load
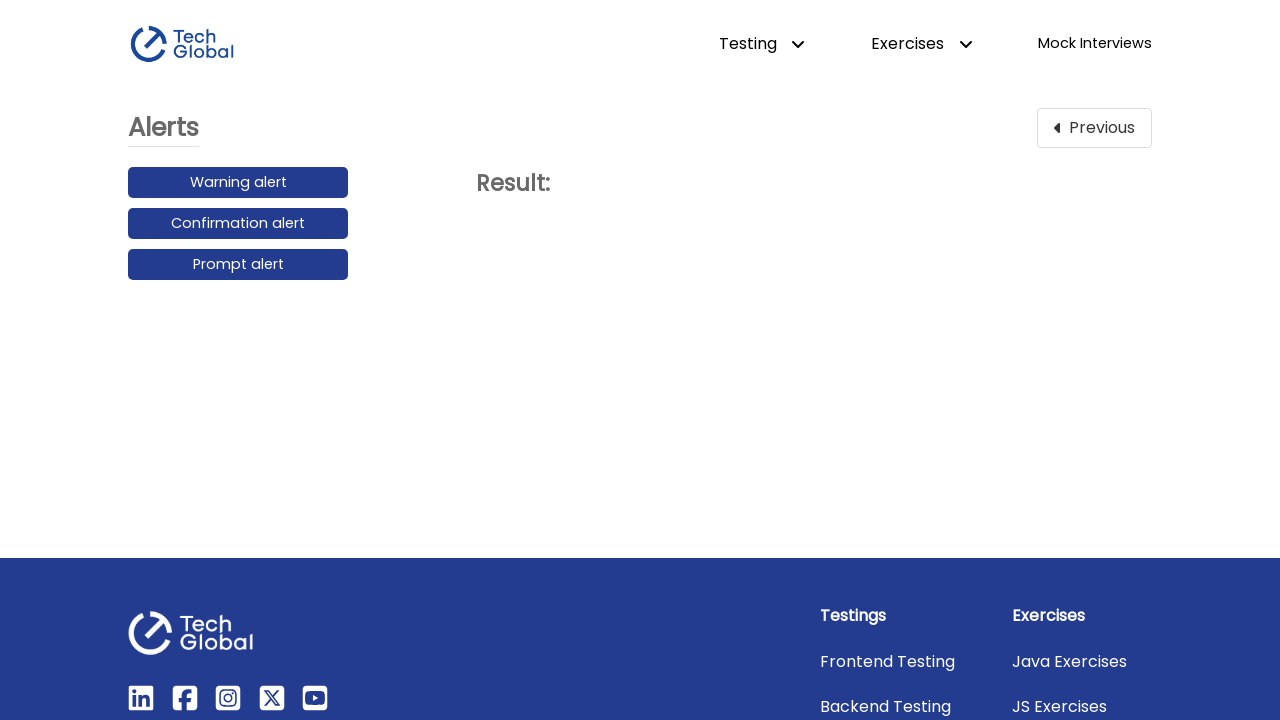

Clicked Warning Alert button and accepted the alert dialog at (238, 183) on button:has-text('Warning Alert')
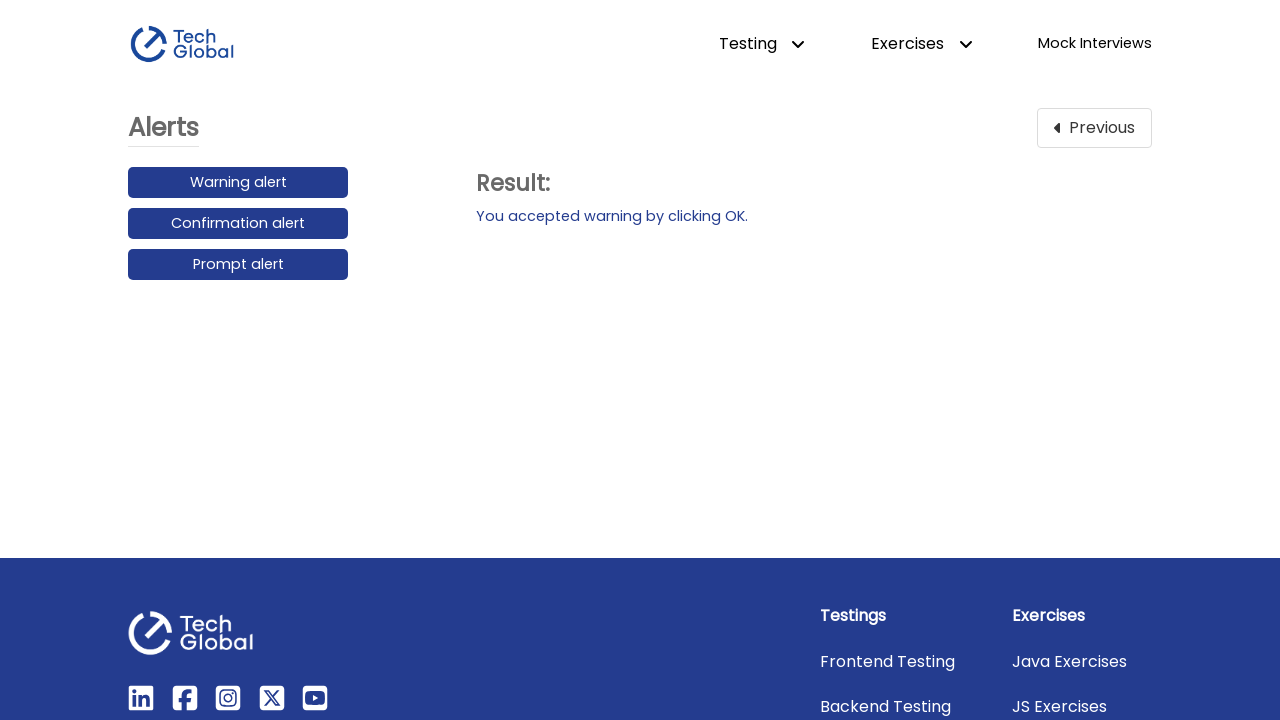

Clicked Confirmation Alert button and dismissed the confirm dialog at (238, 224) on button:has-text('Confirmation Alert')
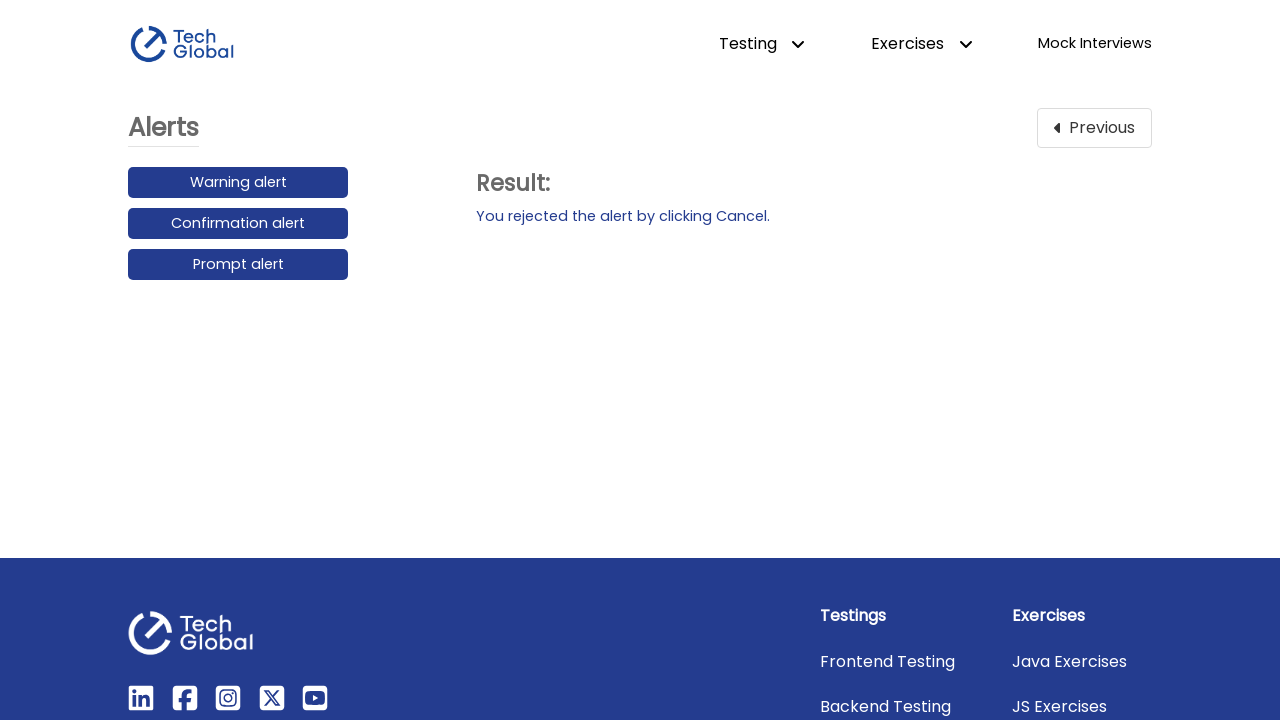

Clicked Prompt Alert button and entered 'Merryyy Christmas' in the prompt dialog at (238, 265) on button:has-text('Prompt Alert')
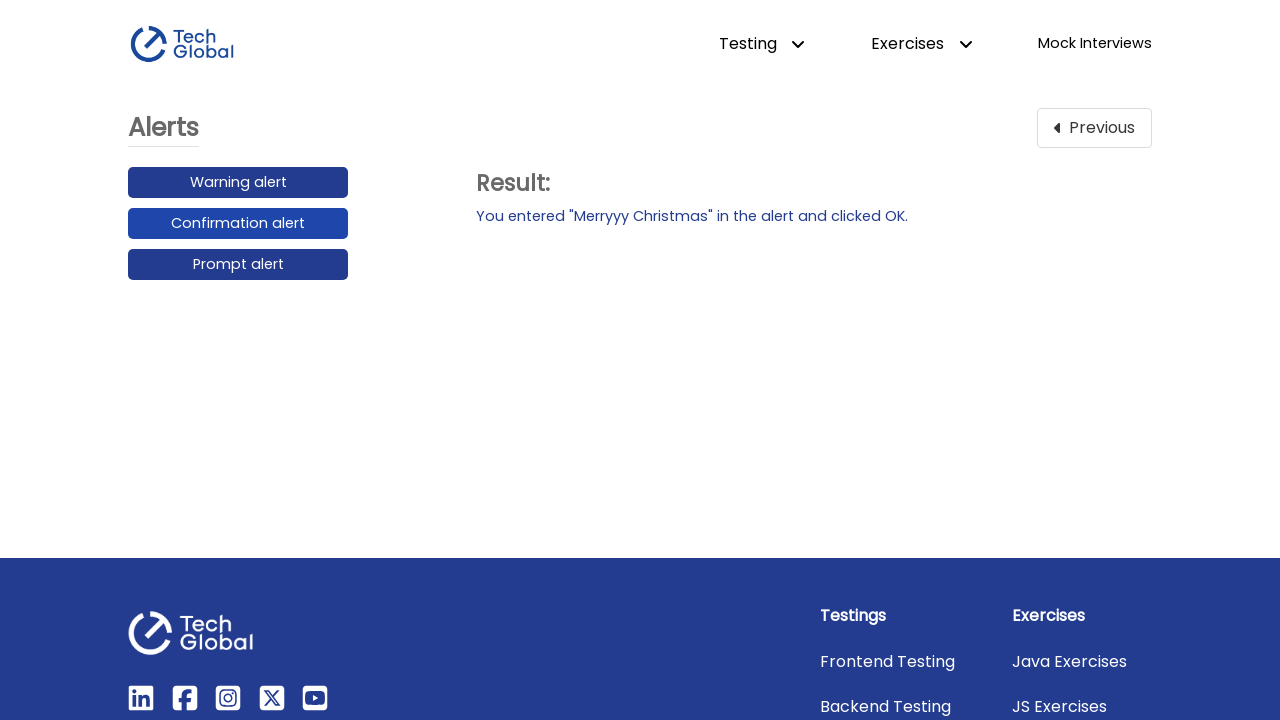

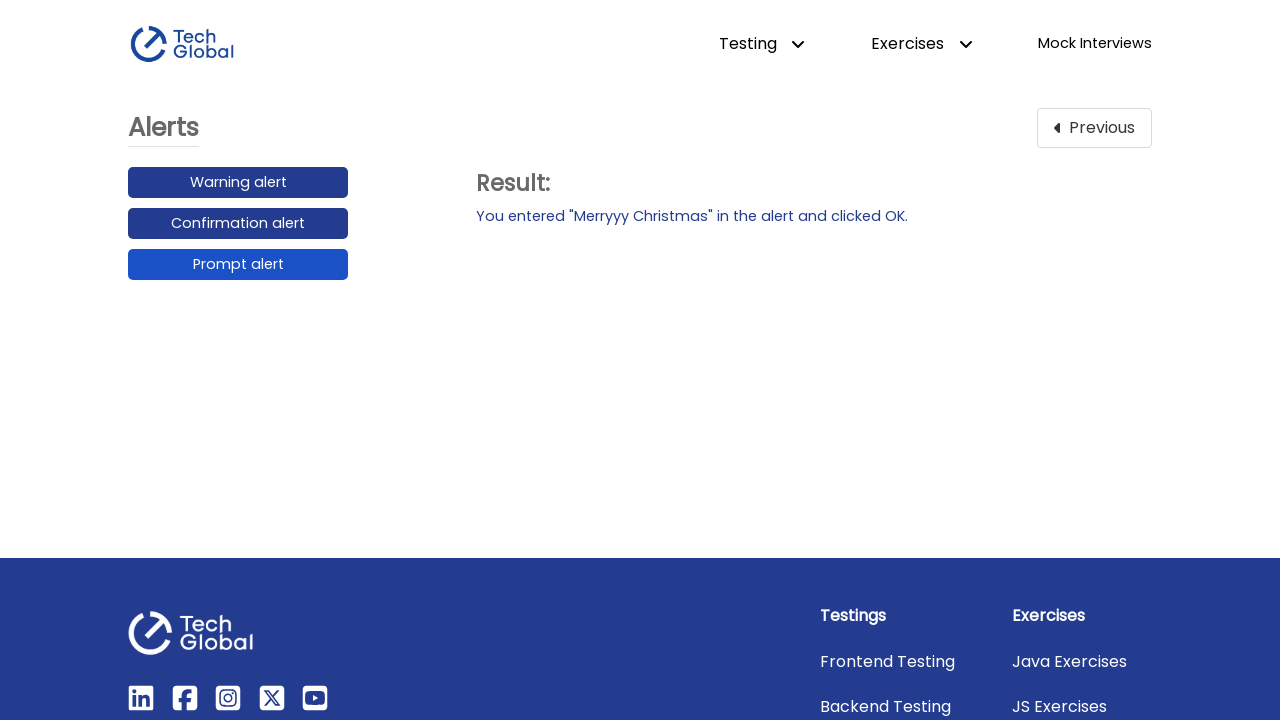